Tests navigation through research area pages including engineering/technology and research impact

Starting URL: https://www.flinders.edu.au/research

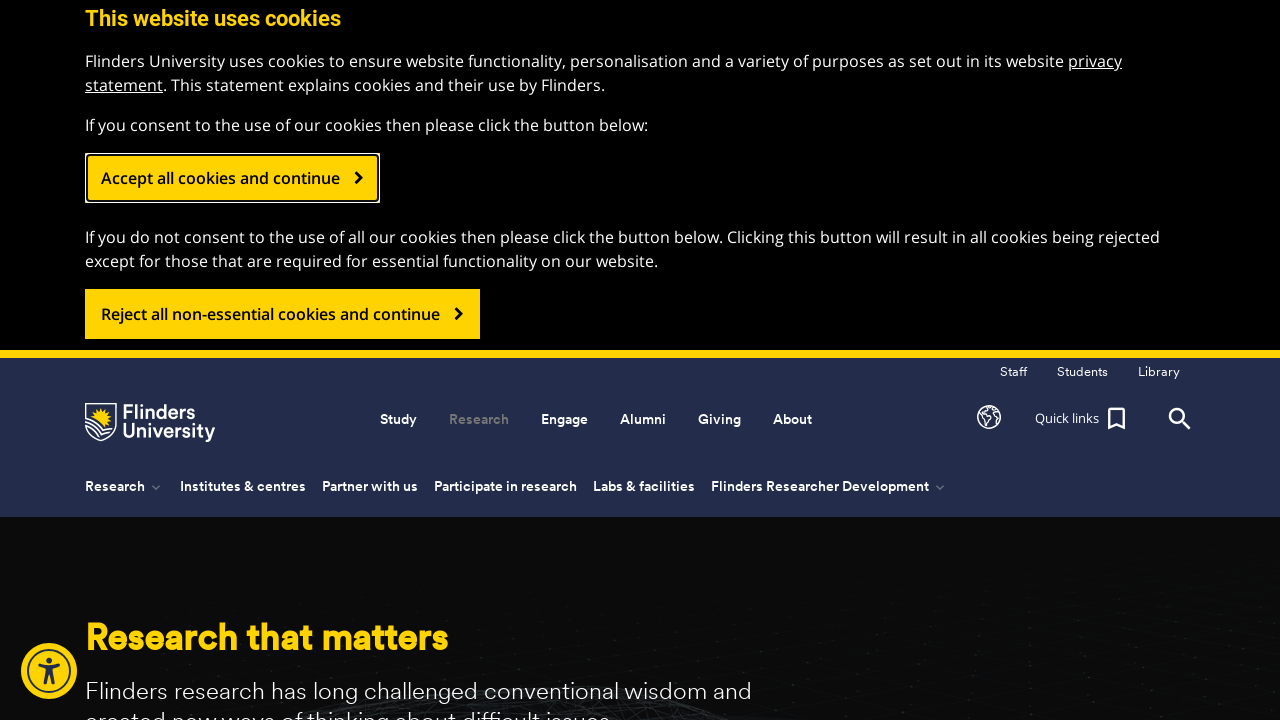

Research page loaded - domcontentloaded state
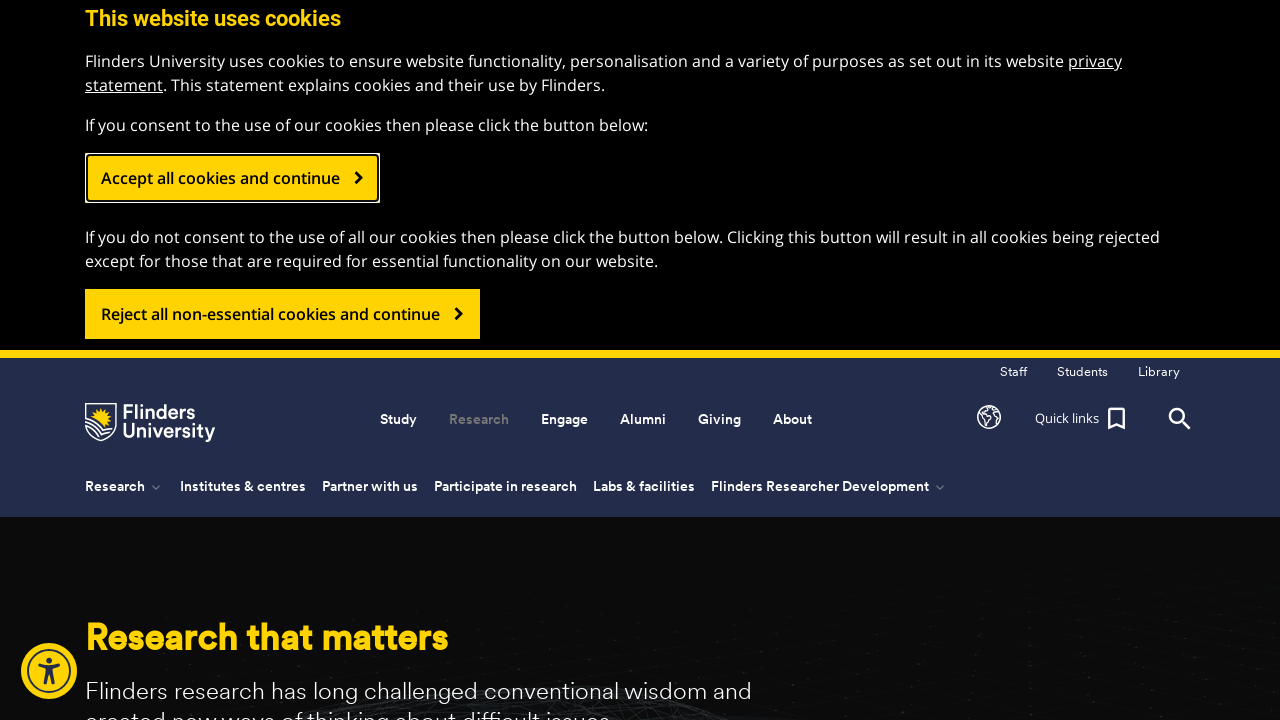

Navigated to engineering and technology research page
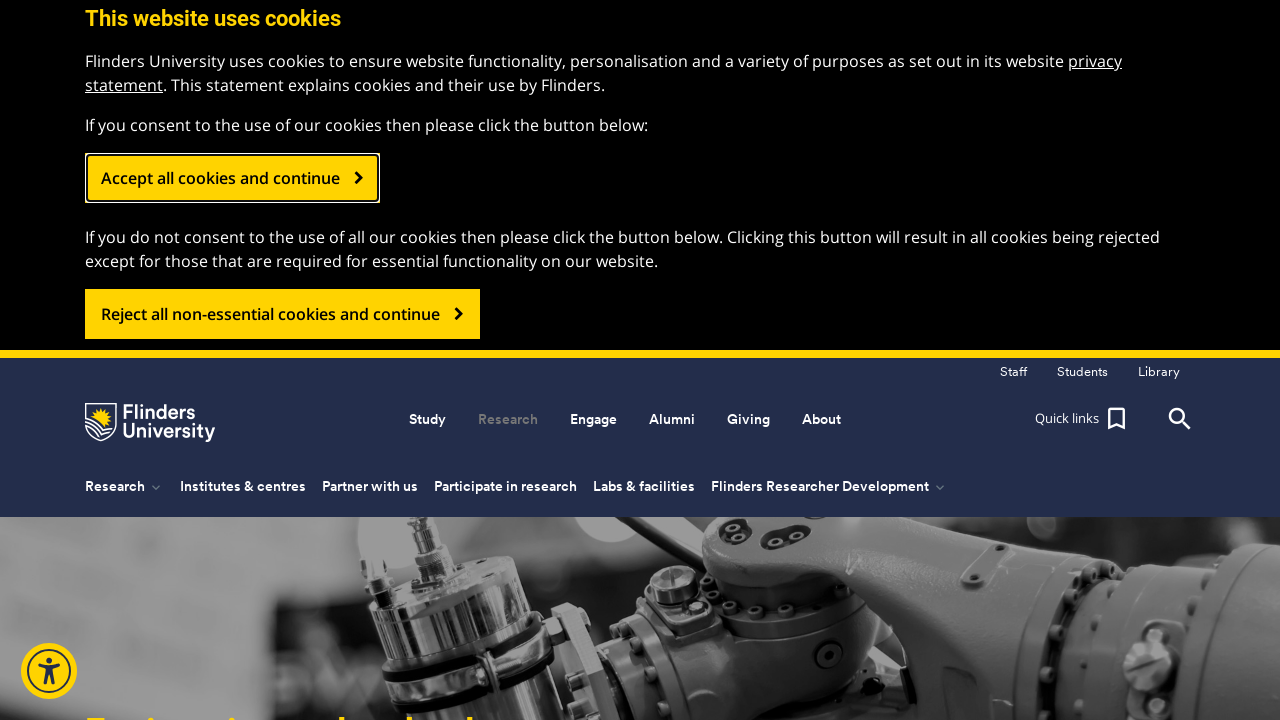

Engineering and technology page loaded - domcontentloaded state
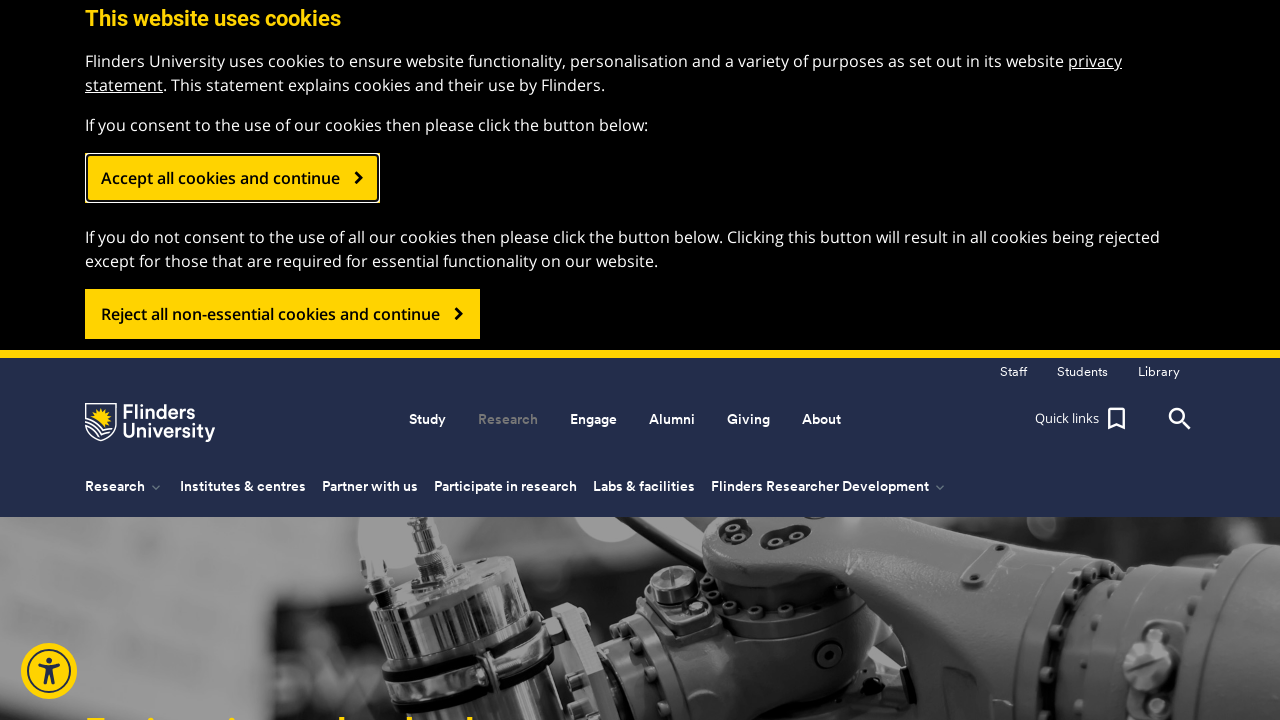

Navigated to research impact page
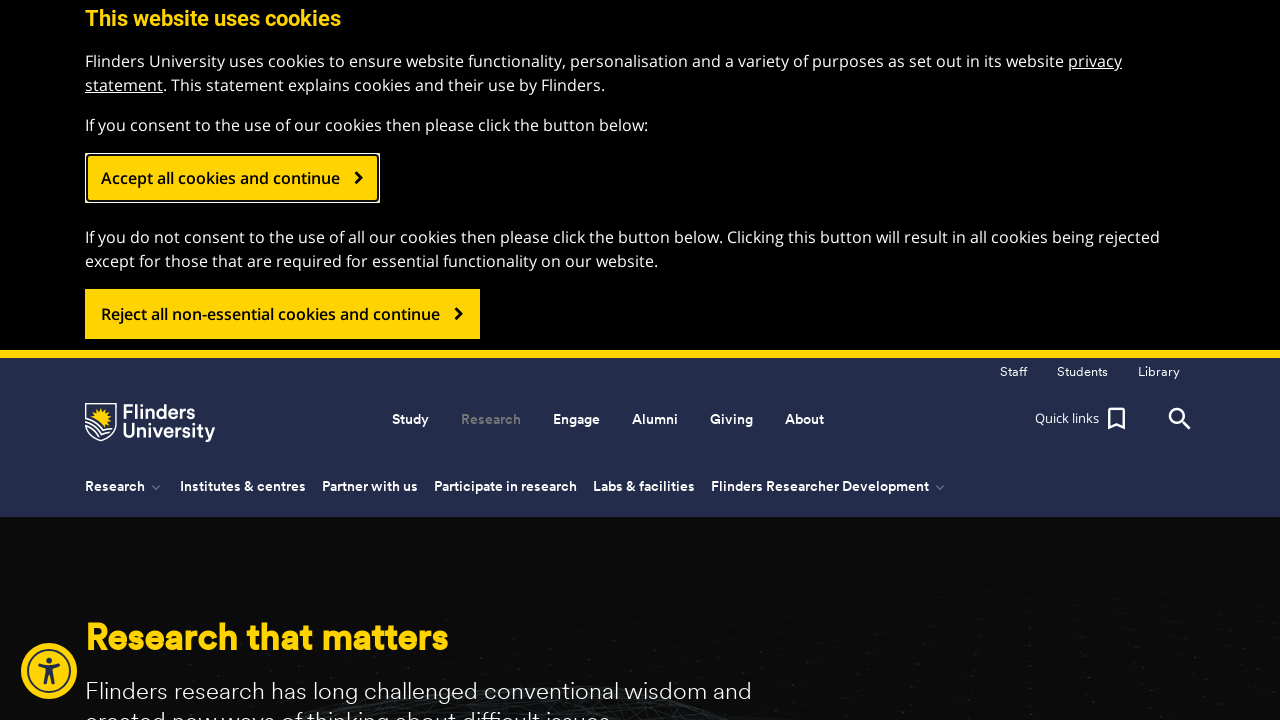

Research impact page loaded - domcontentloaded state
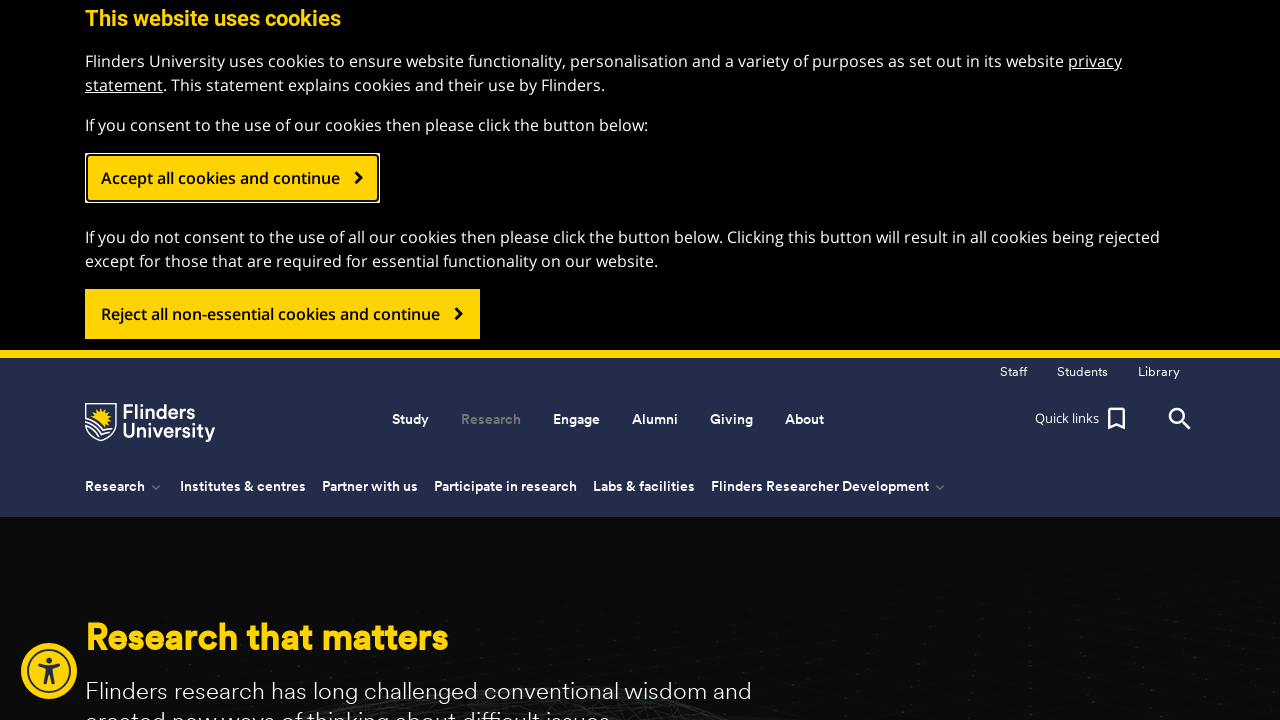

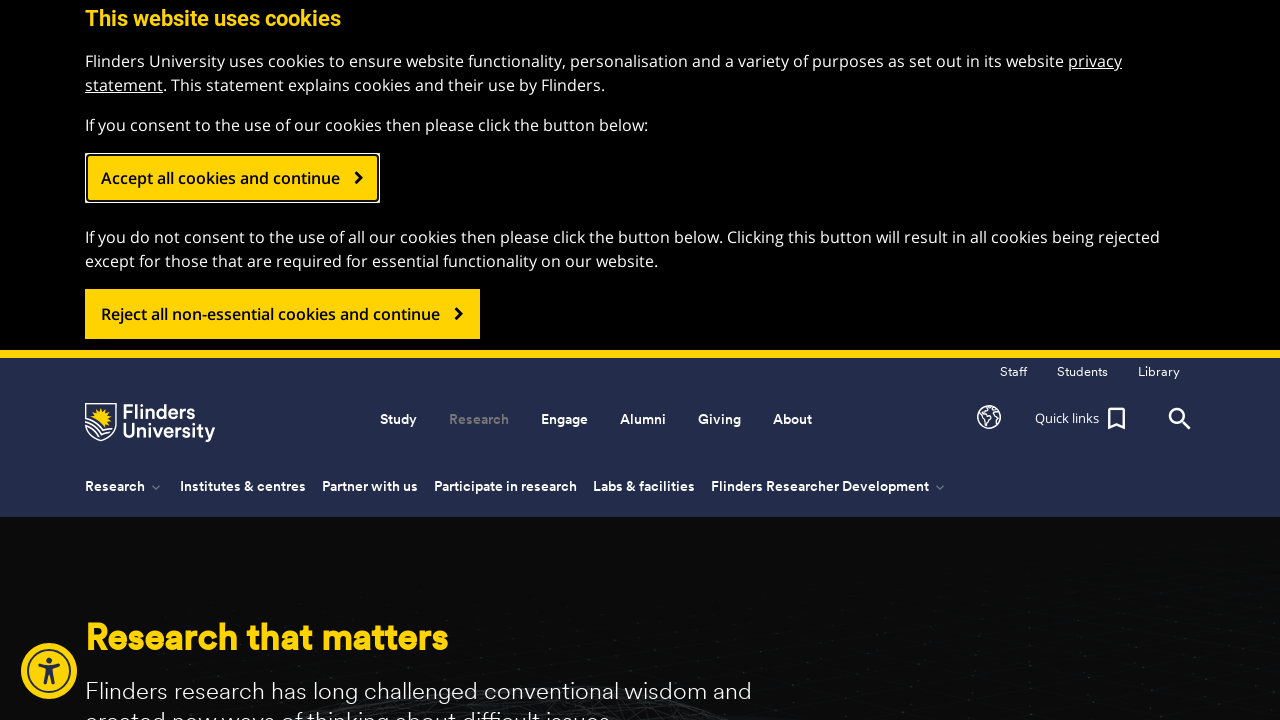